Tests dropdown selection functionality by navigating to the dropdown page and selecting an option from the dropdown menu

Starting URL: https://the-internet.herokuapp.com

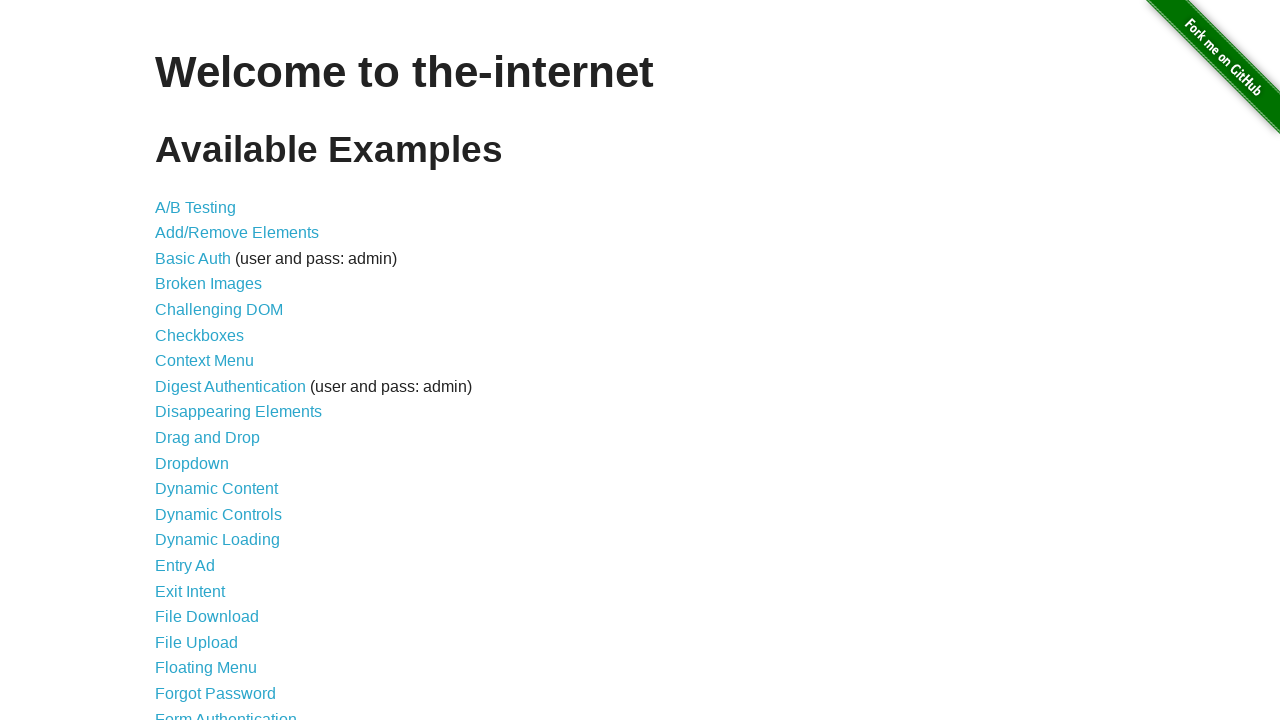

Clicked on dropdown link to navigate to dropdown page at (192, 463) on a[href='/dropdown']
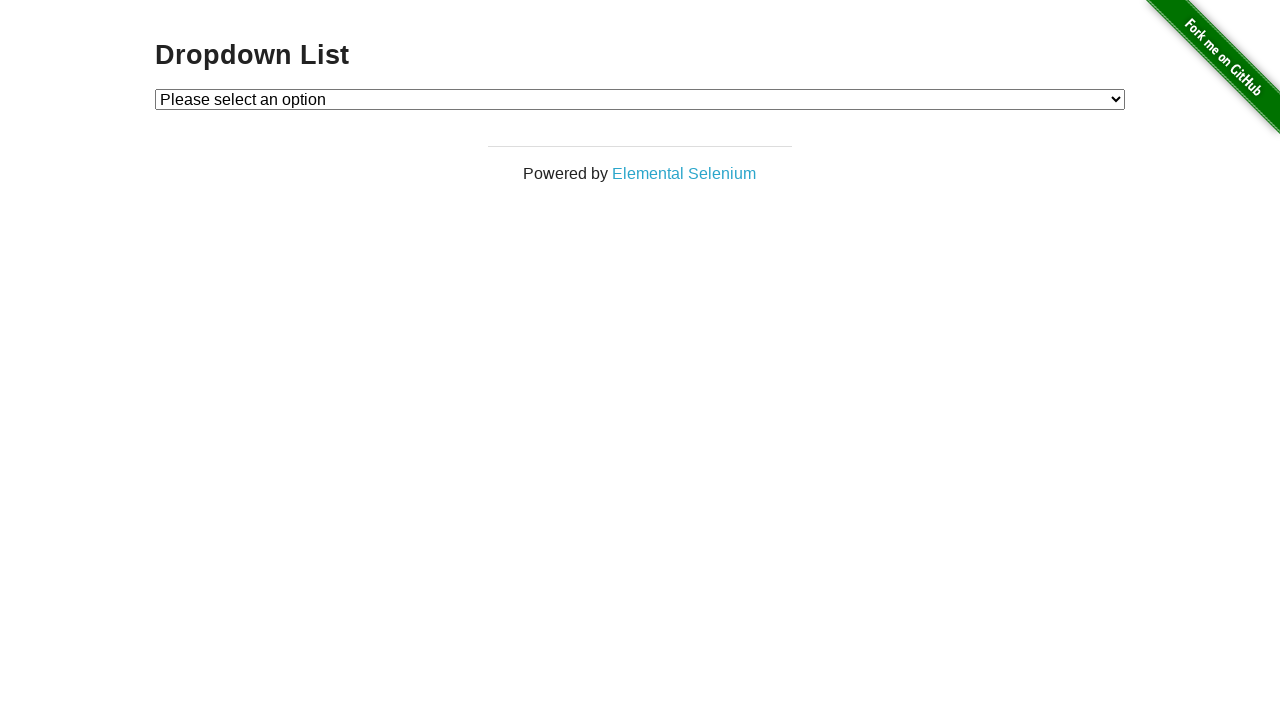

Dropdown menu loaded and became visible
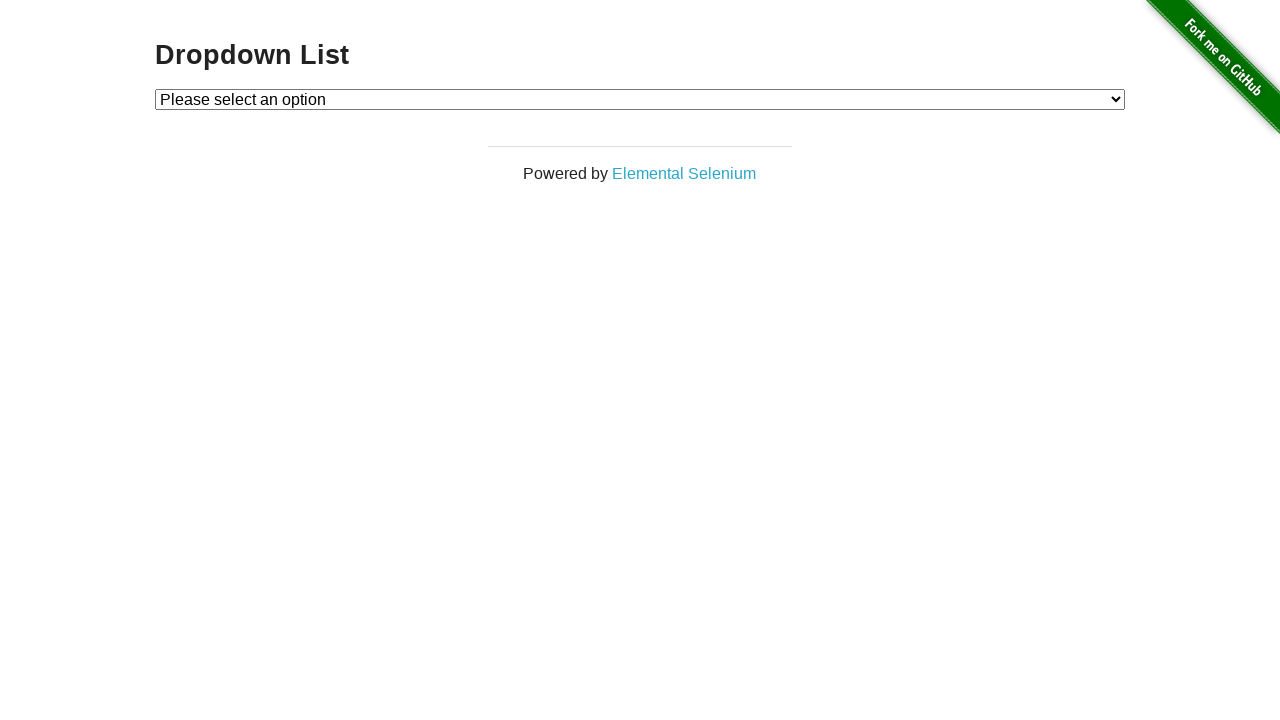

Selected 'Option 1' from the dropdown menu on #dropdown
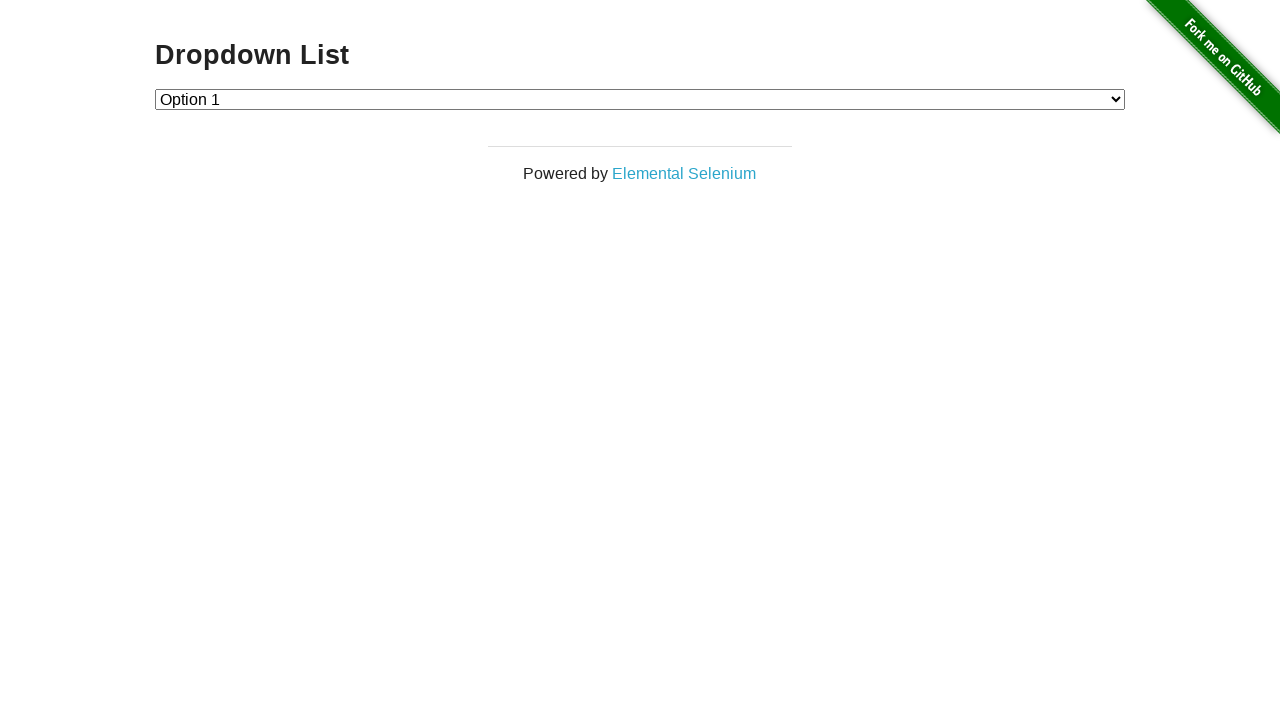

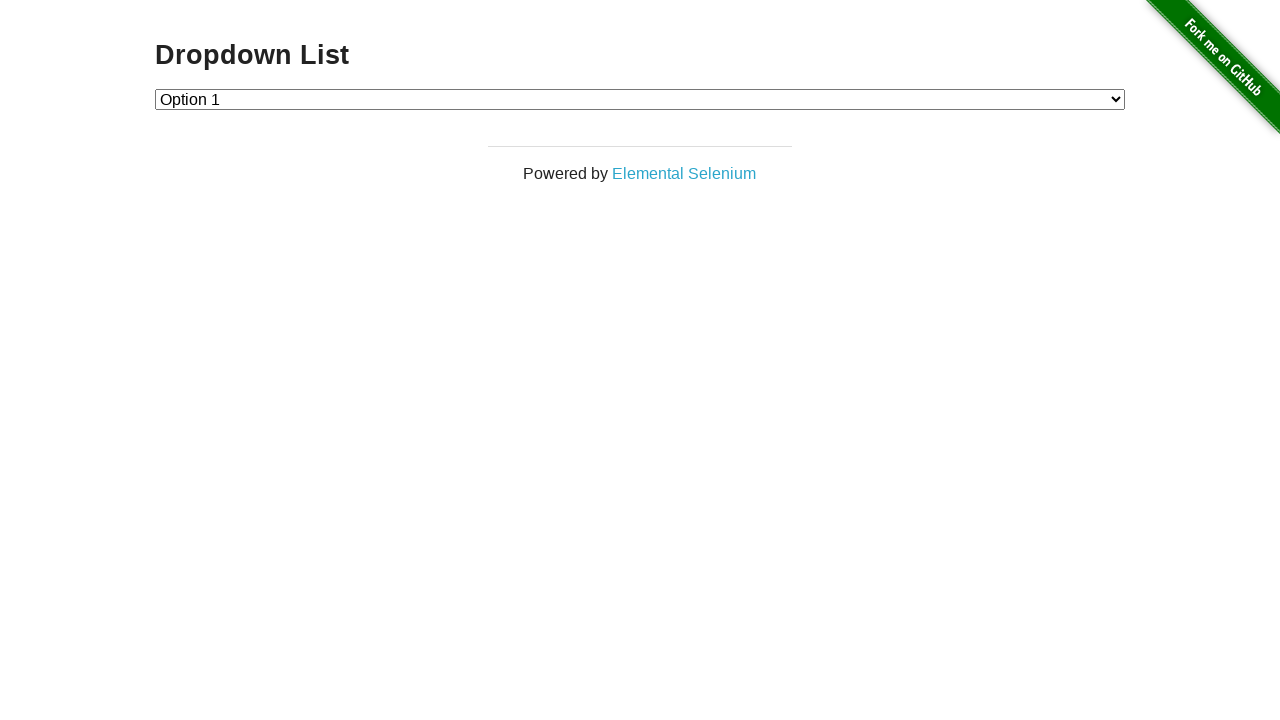